Tests opting out of A/B tests by adding an opt-out cookie after visiting the page, then refreshing to verify the page shows "No A/B Test" heading

Starting URL: http://the-internet.herokuapp.com/abtest

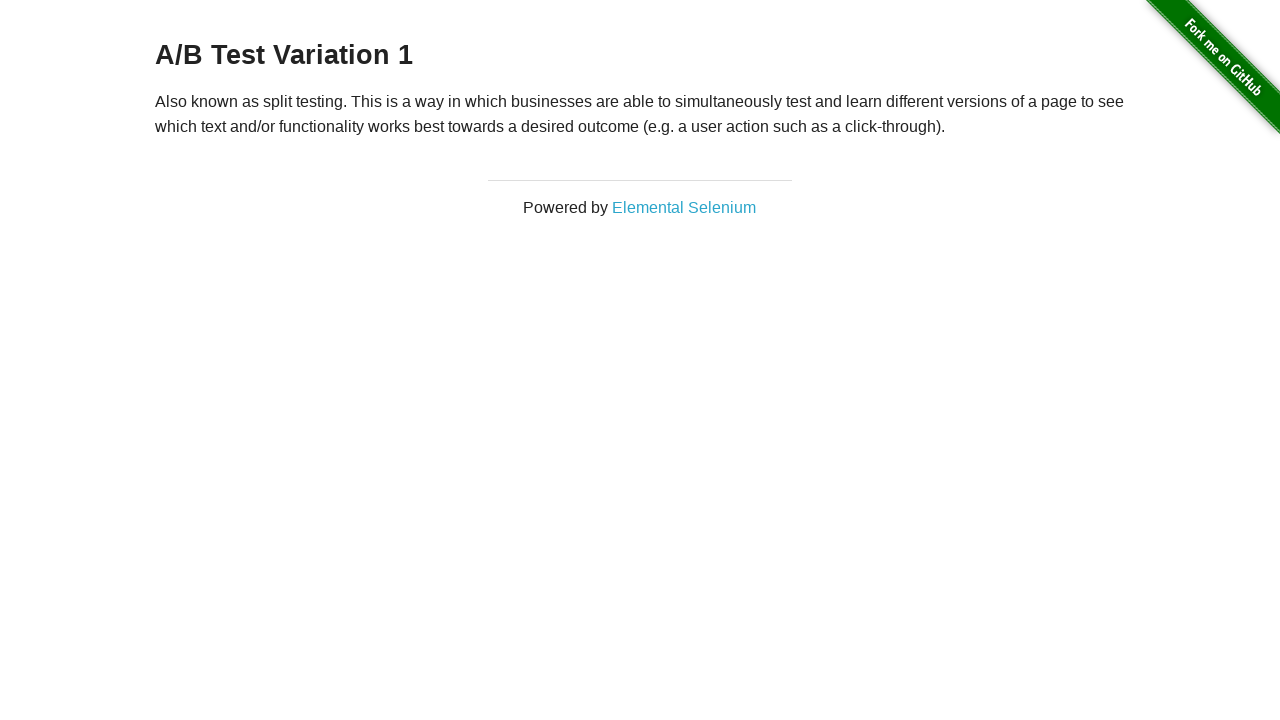

Waited for h3 heading to load
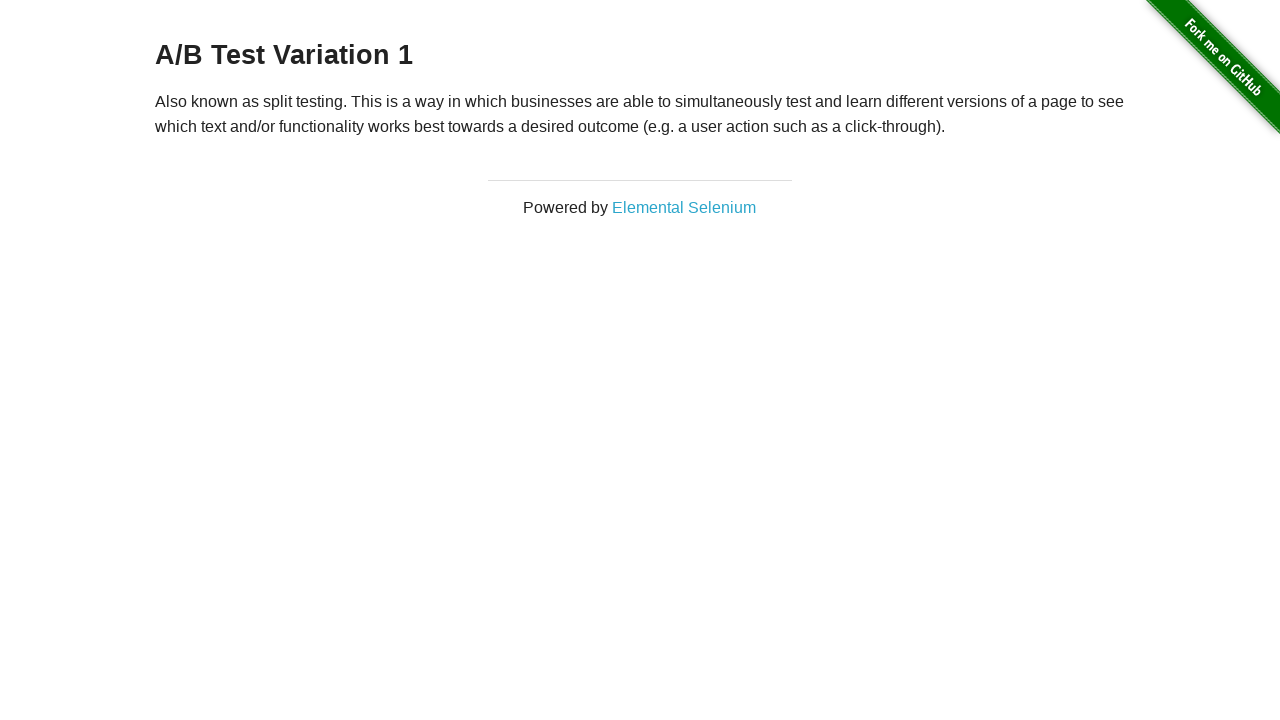

Retrieved heading text: 'A/B Test Variation 1'
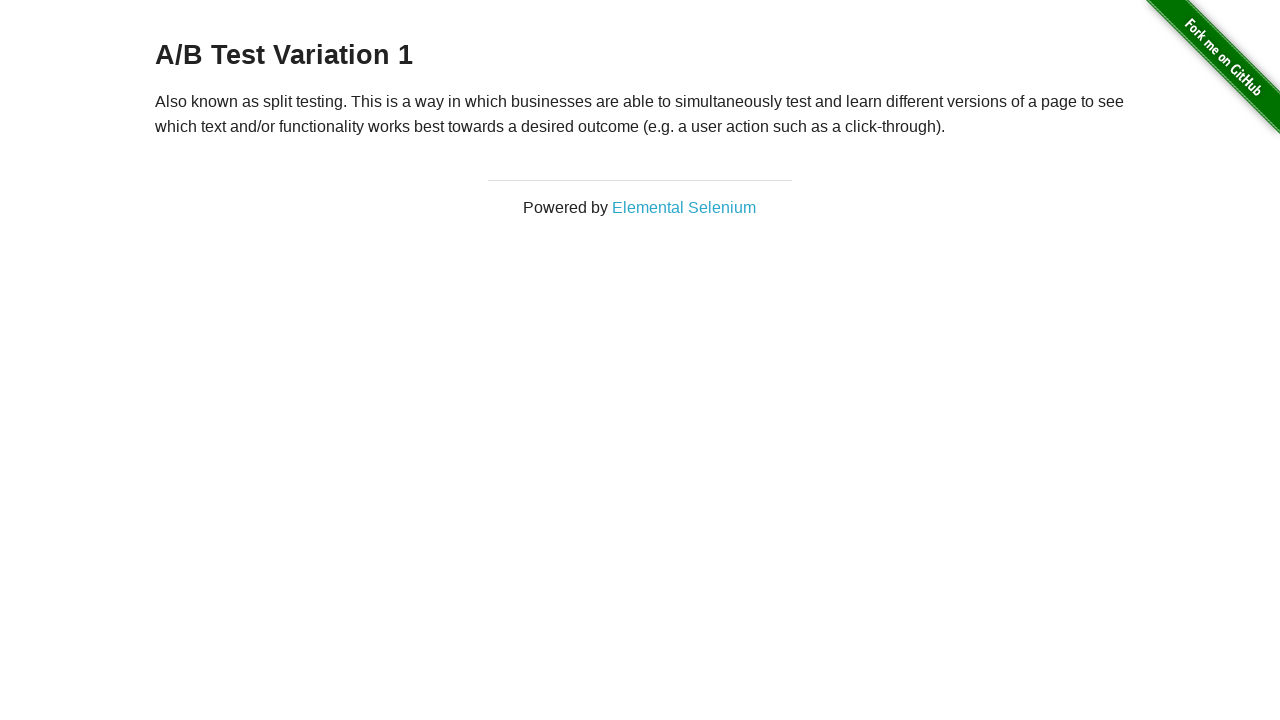

Added optimizelyOptOut cookie to opt out of A/B test
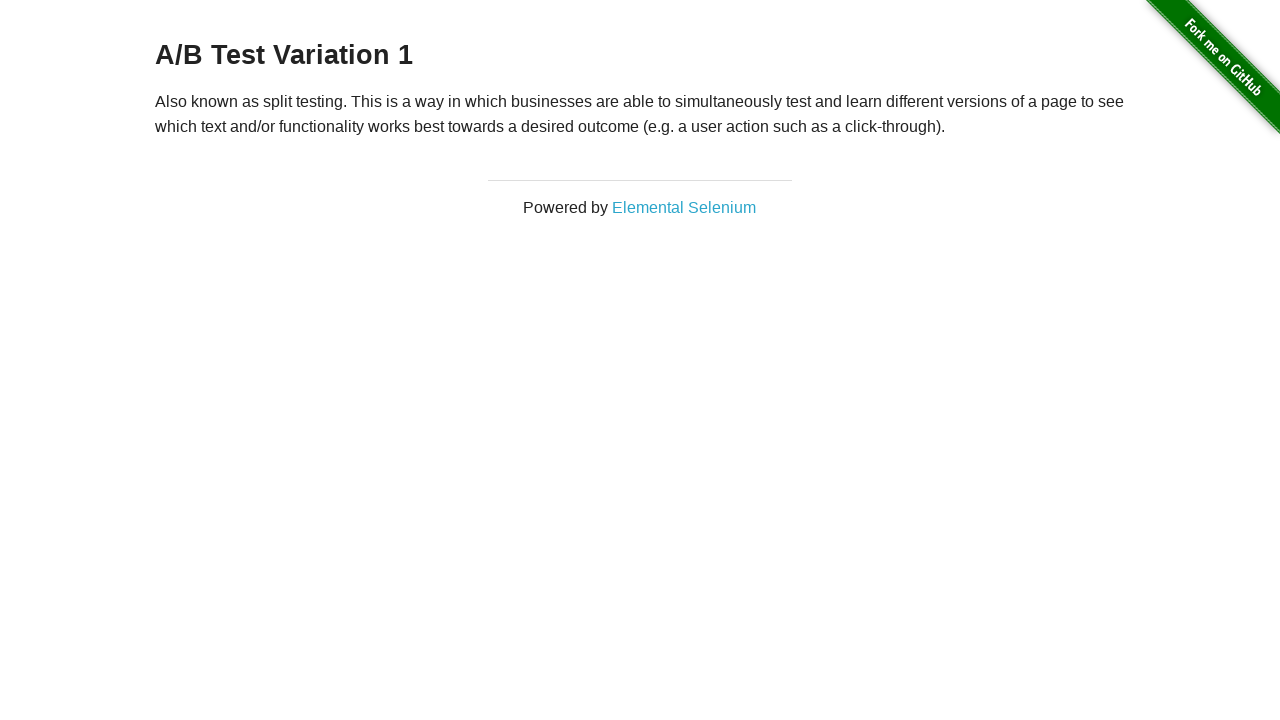

Reloaded page after adding opt-out cookie
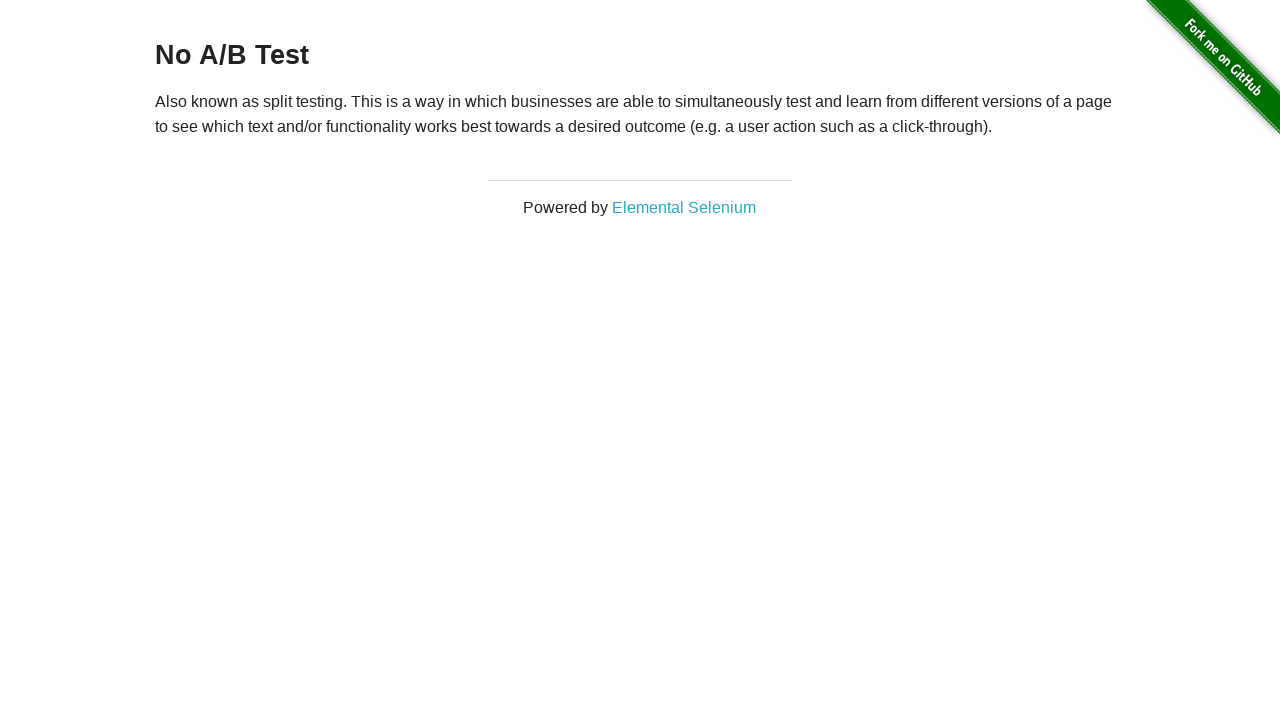

Waited for heading to load after page refresh
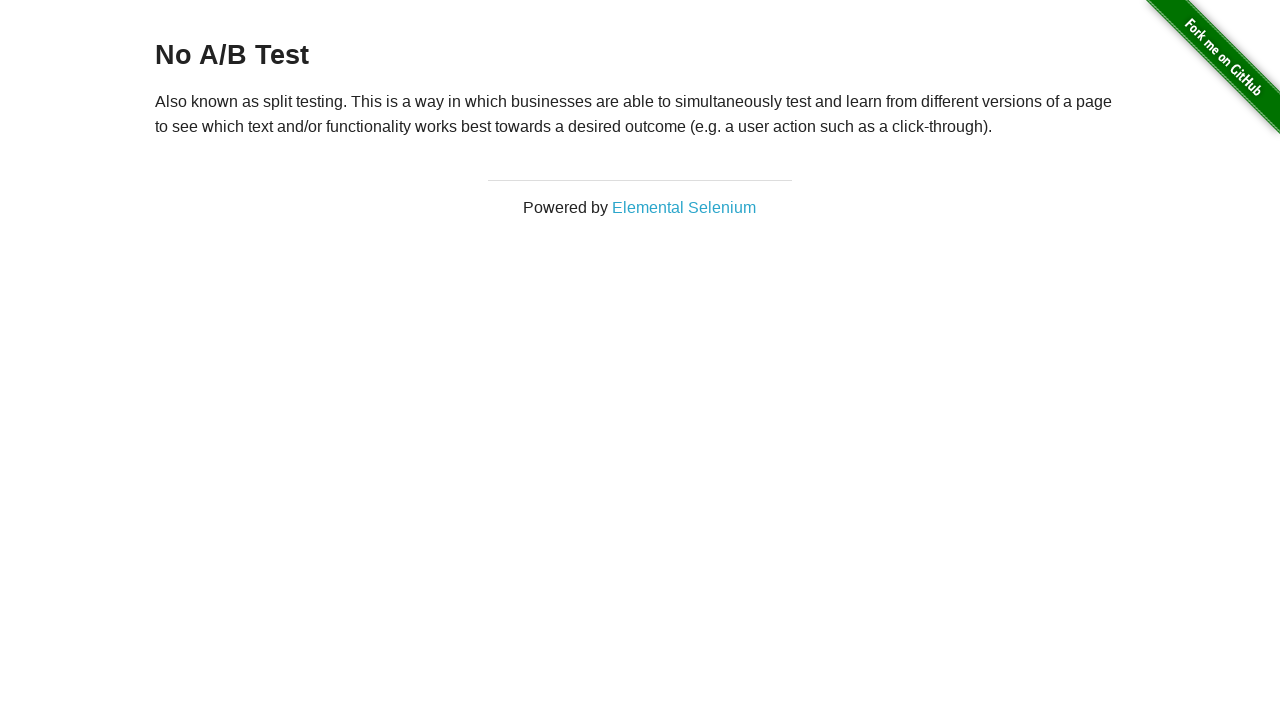

Verified 'No A/B Test' heading is displayed after opt-out
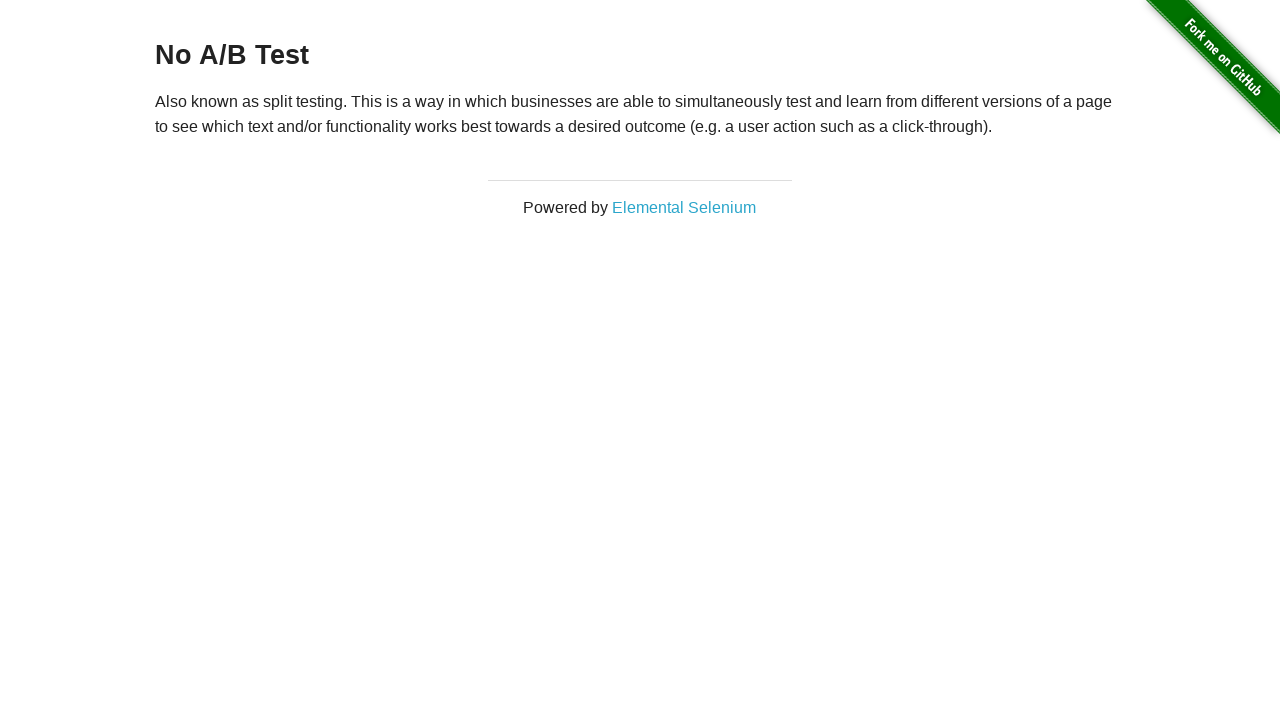

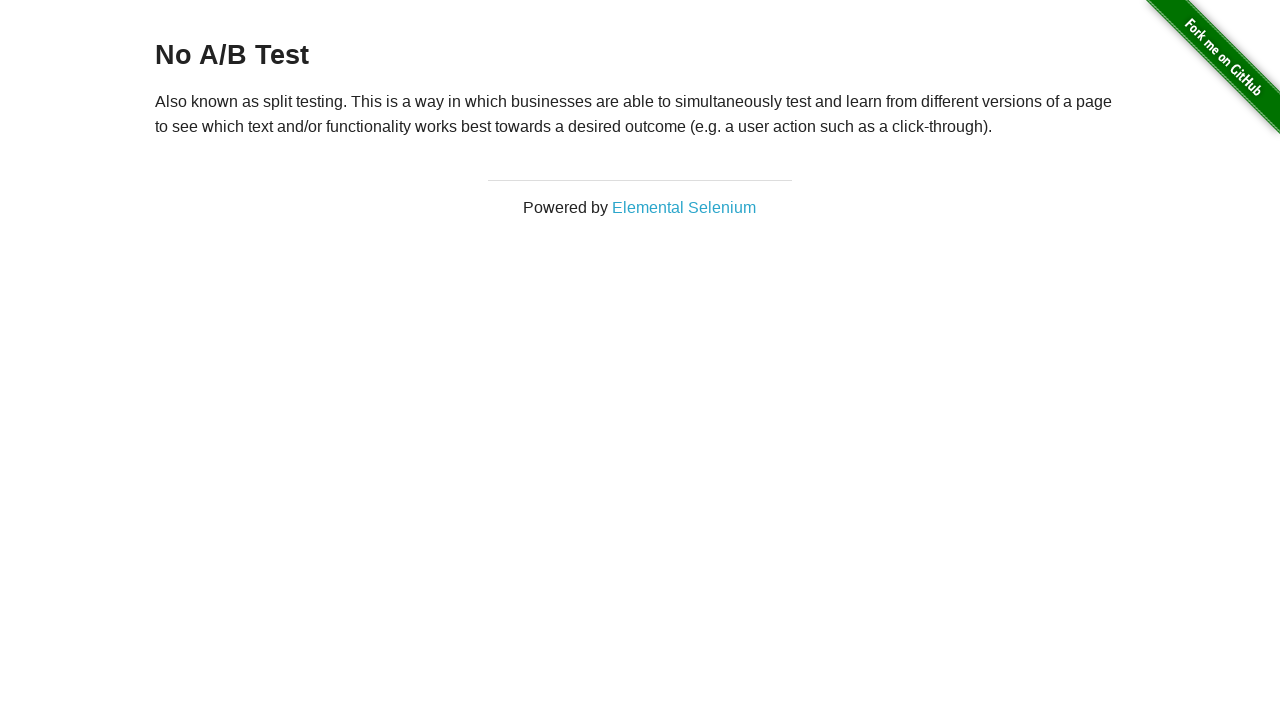